Tests autocomplete functionality by typing partial text and selecting a suggestion from the dropdown

Starting URL: https://rahulshettyacademy.com/AutomationPractice/

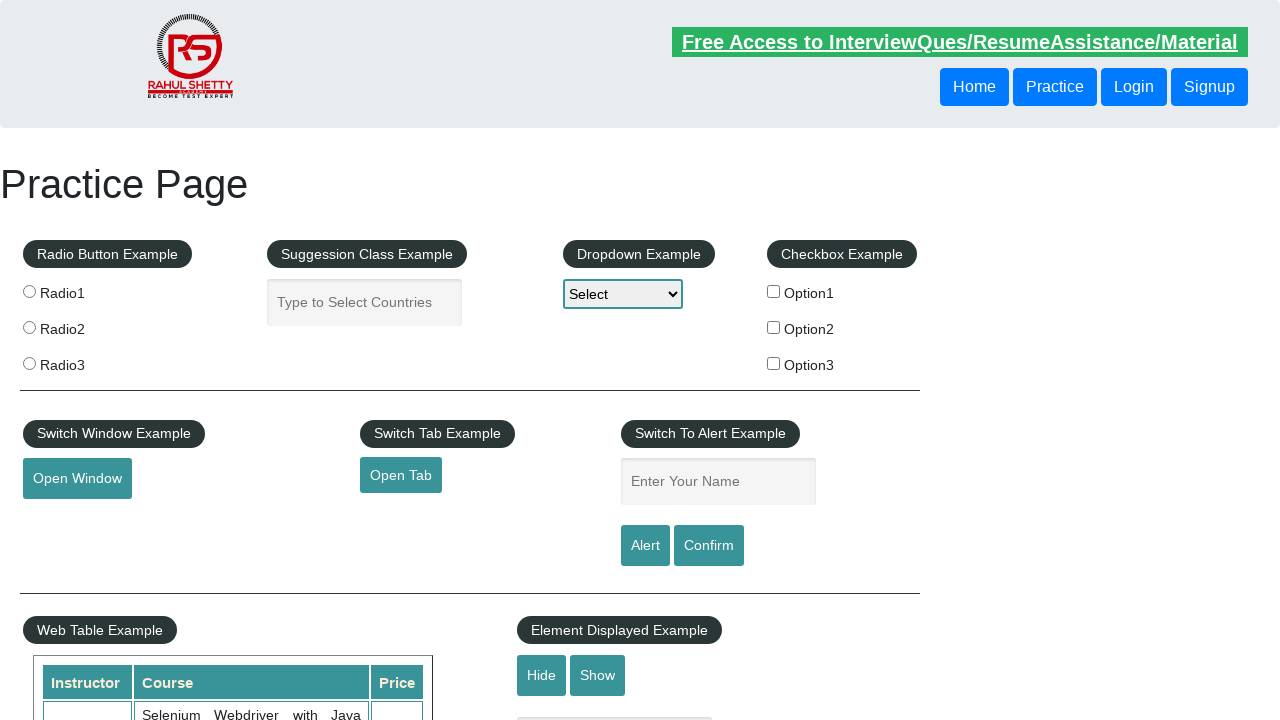

Typed 'ind' in autocomplete field to trigger suggestions on input#autocomplete
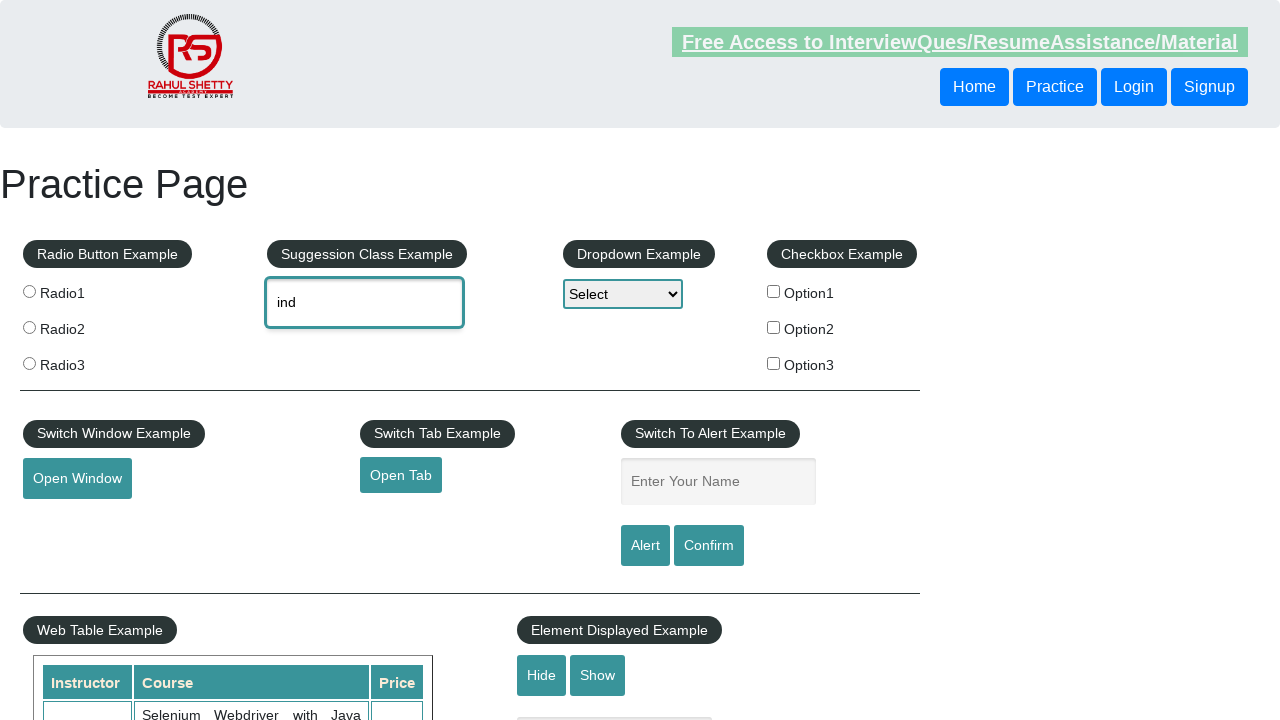

Autocomplete suggestion dropdown appeared with suggestions
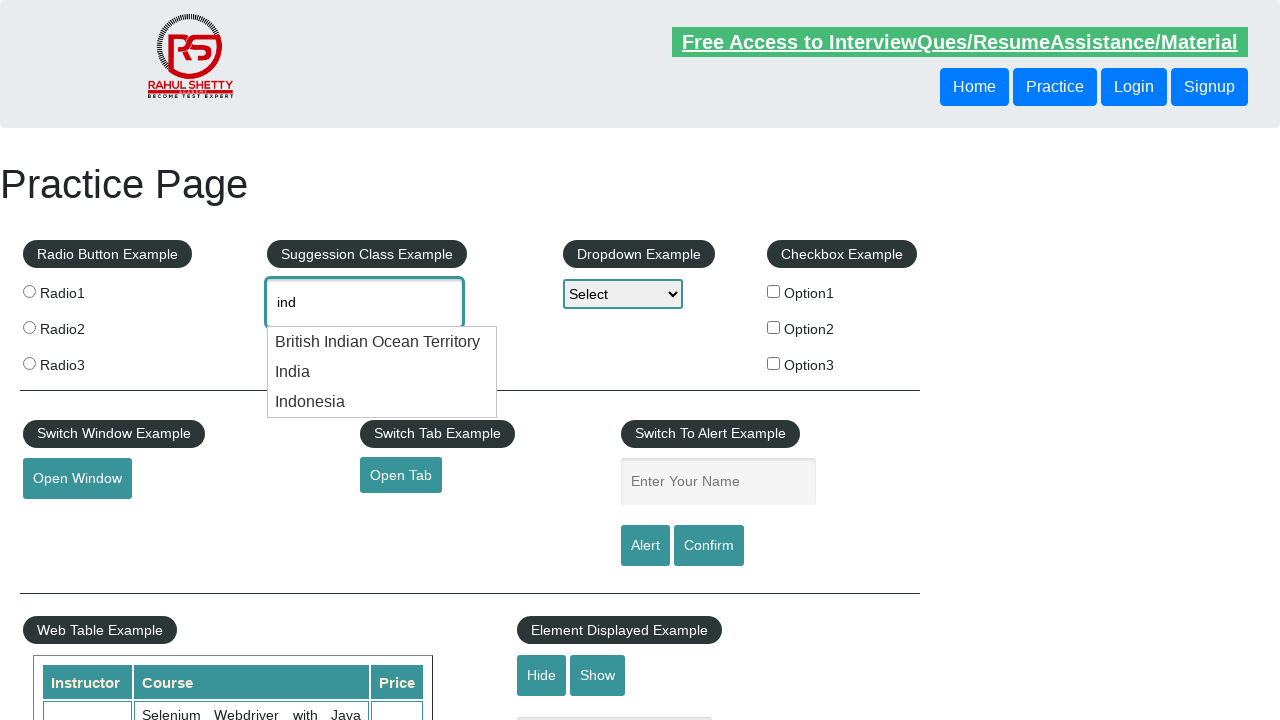

Selected the second suggestion from the autocomplete dropdown at (382, 372) on xpath=//*[@id='ui-id-1']/li[2]
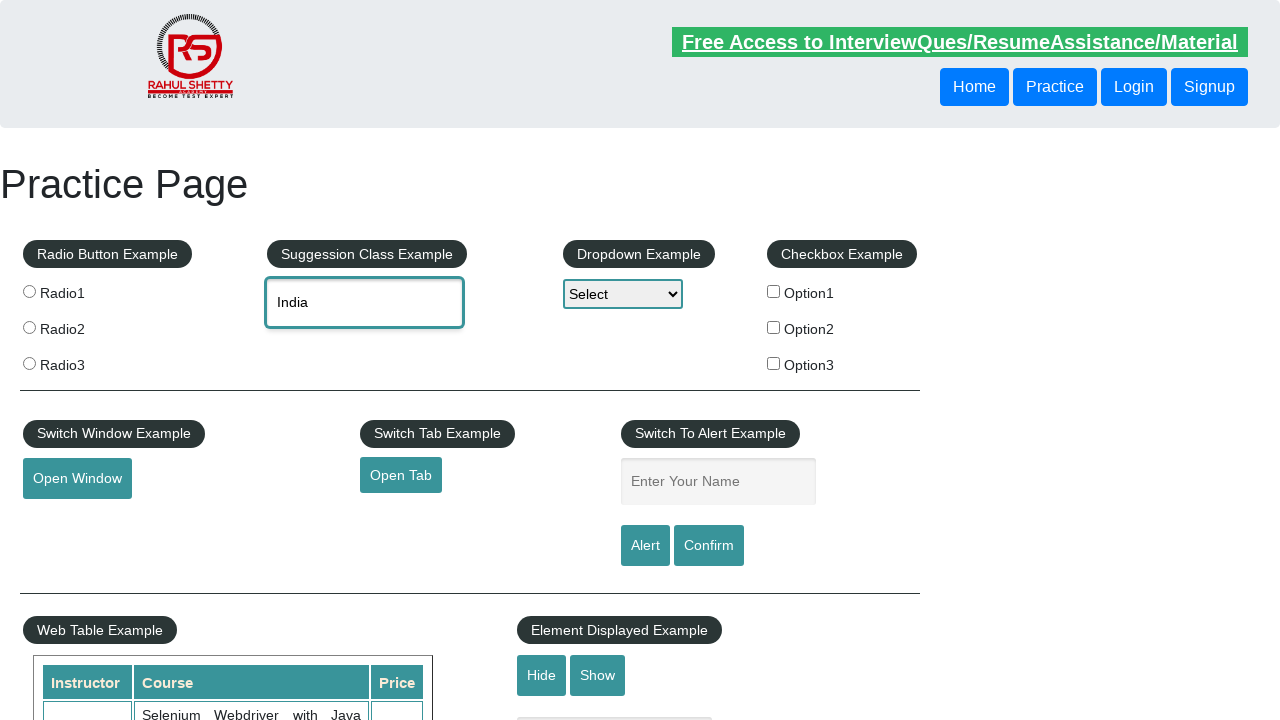

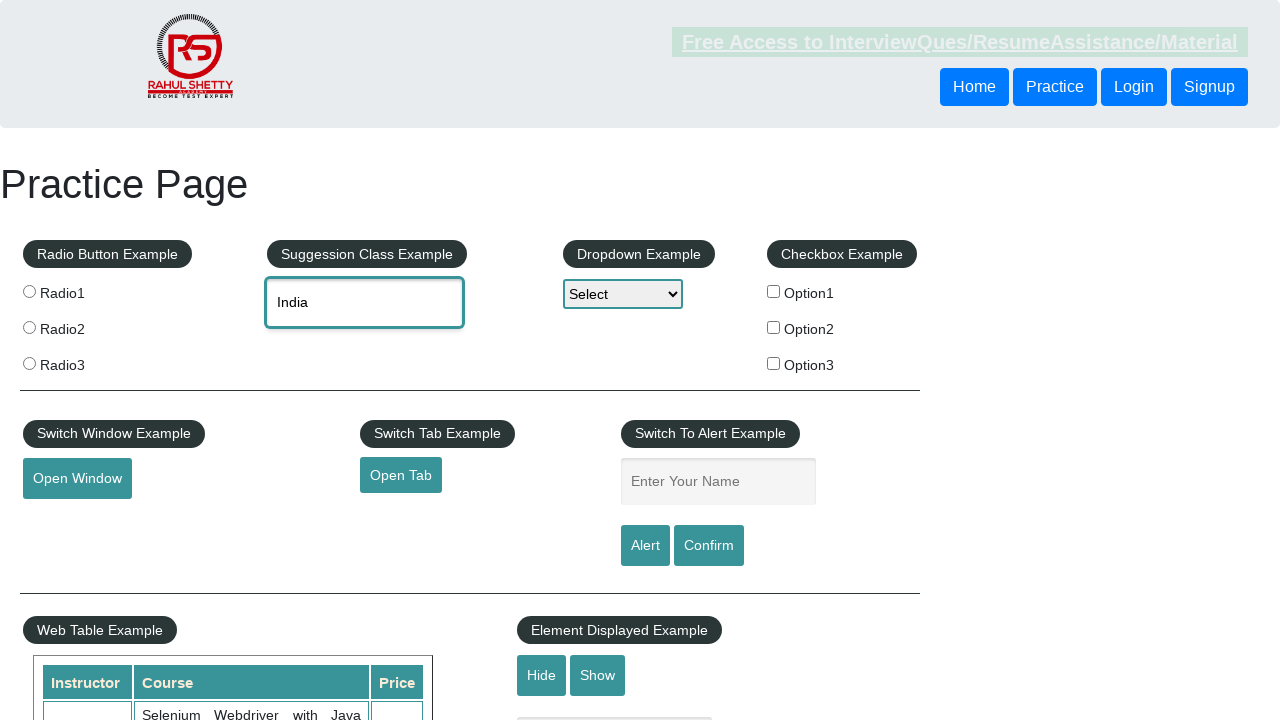